Tests UI controls on a practice page by selecting an option from a static dropdown, checking a checkbox to verify it's checked, then unchecking it to verify it's unchecked.

Starting URL: https://rahulshettyacademy.com/loginpagePractise/

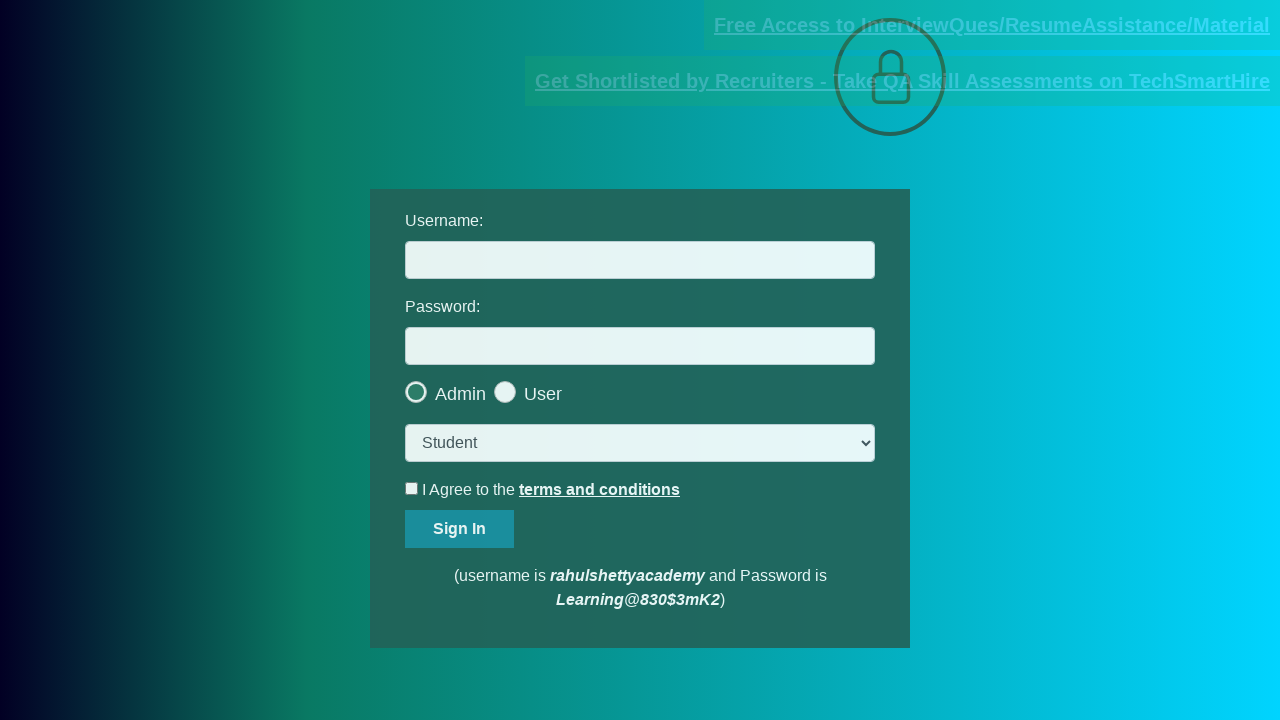

Selected 'consult' option from static dropdown on select.form-control
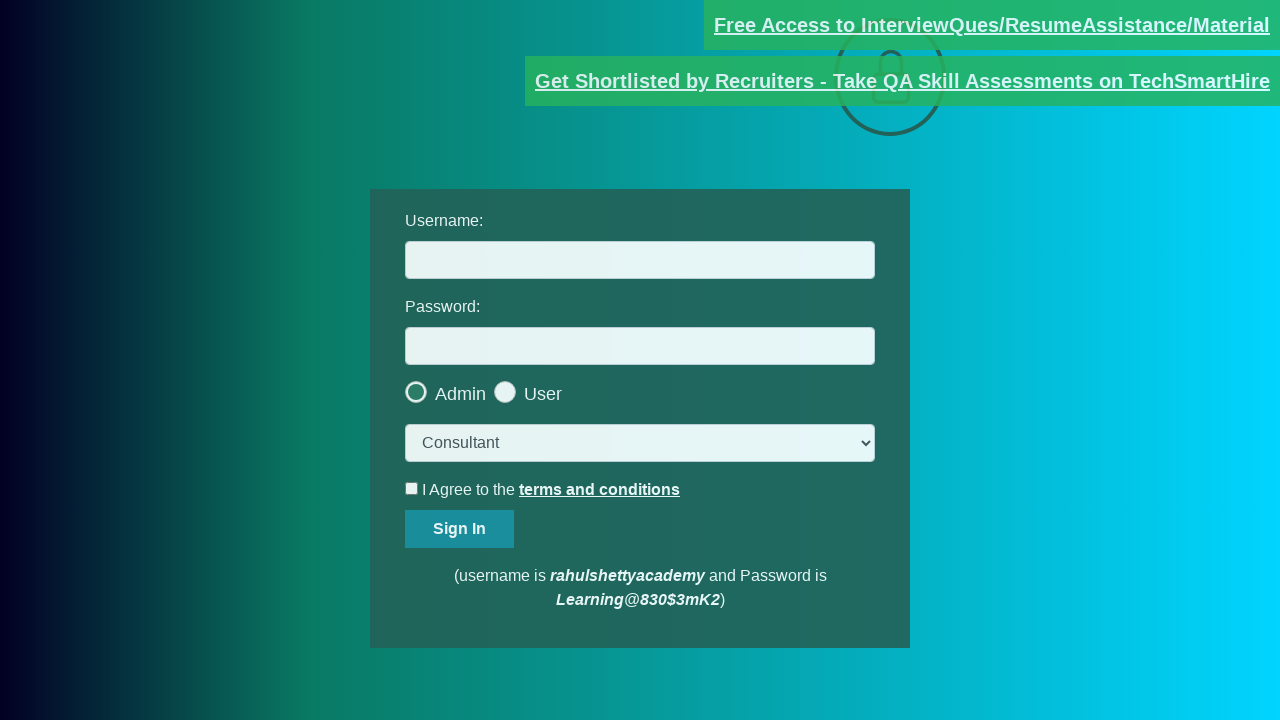

Retrieved selected dropdown value
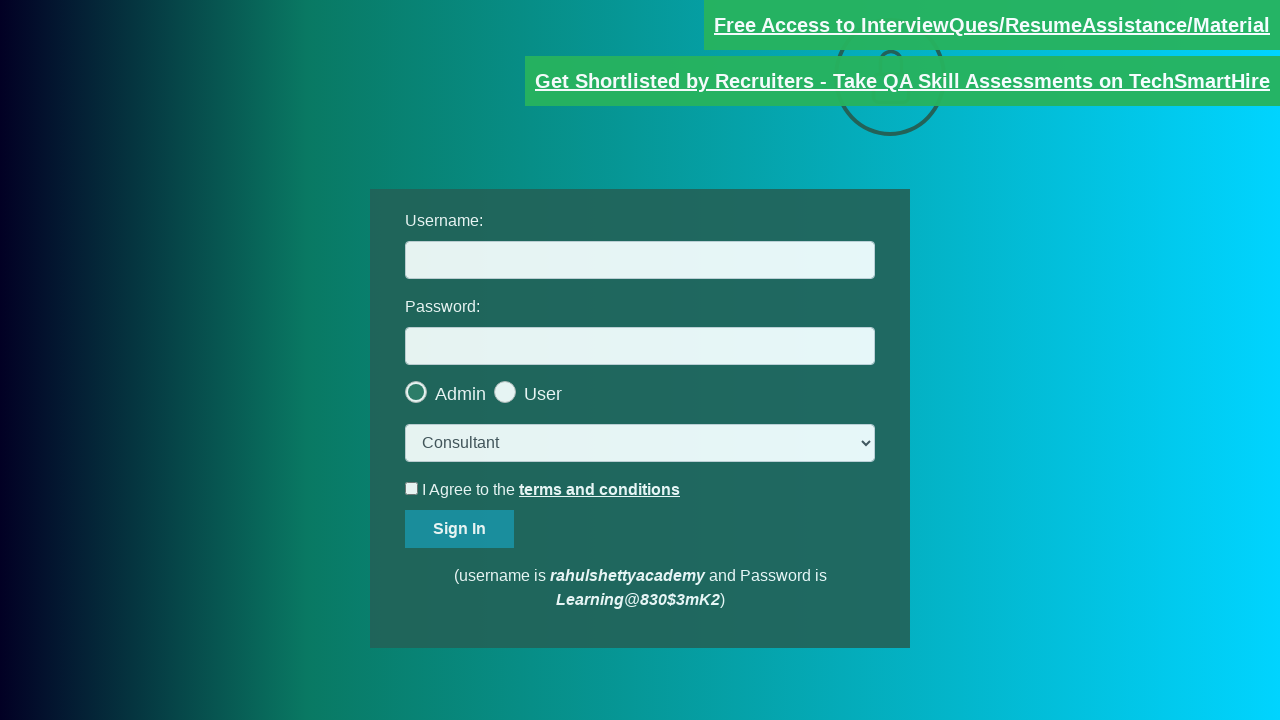

Verified dropdown value is 'consult'
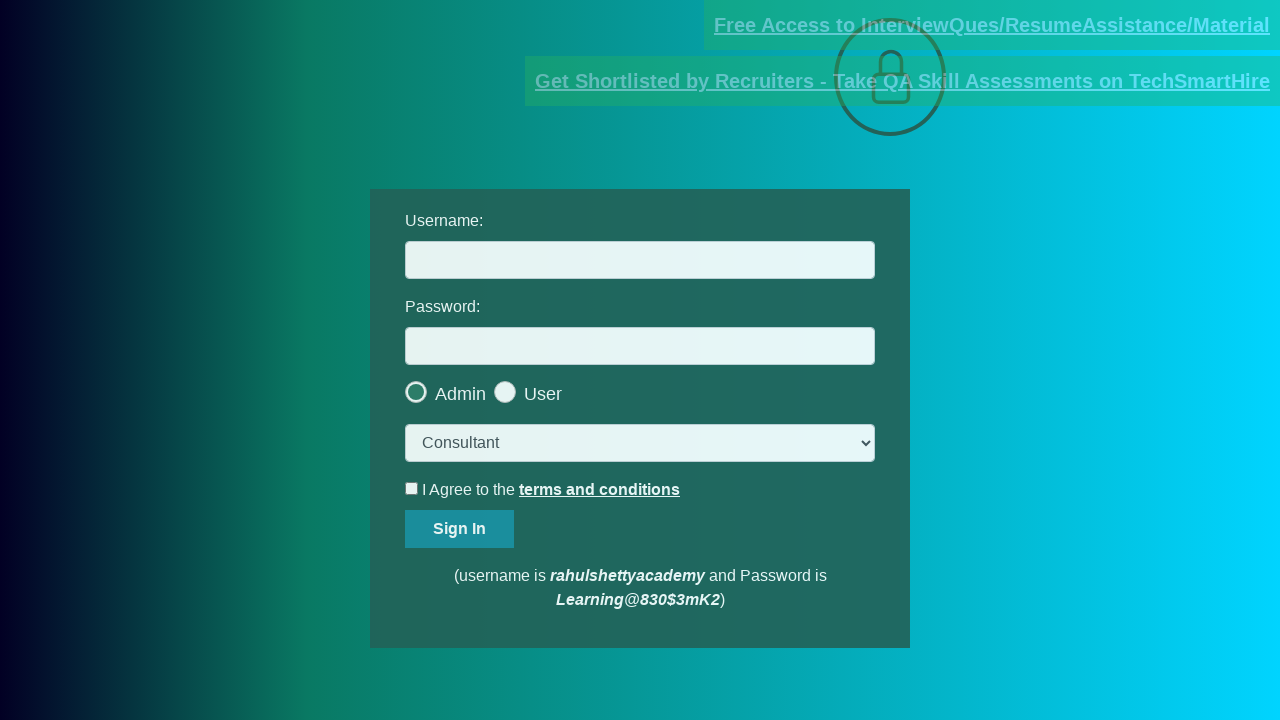

Checked the terms checkbox at (412, 488) on #terms
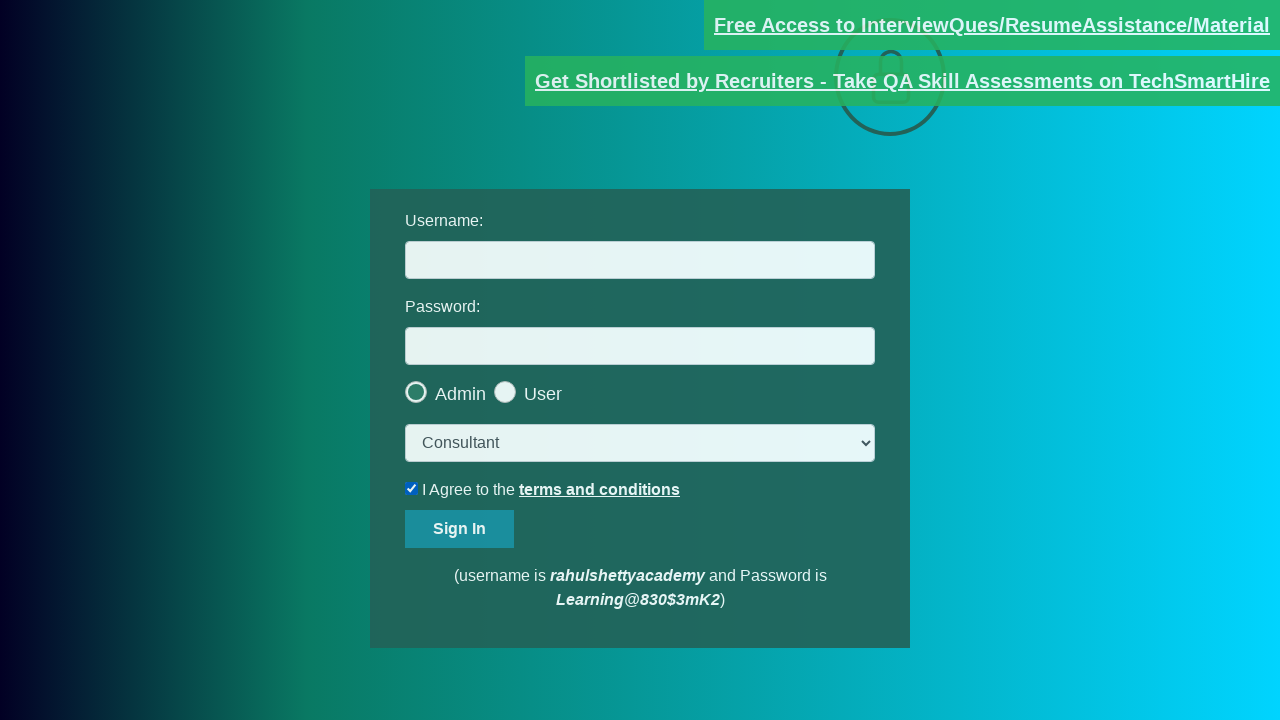

Verified checkbox is checked
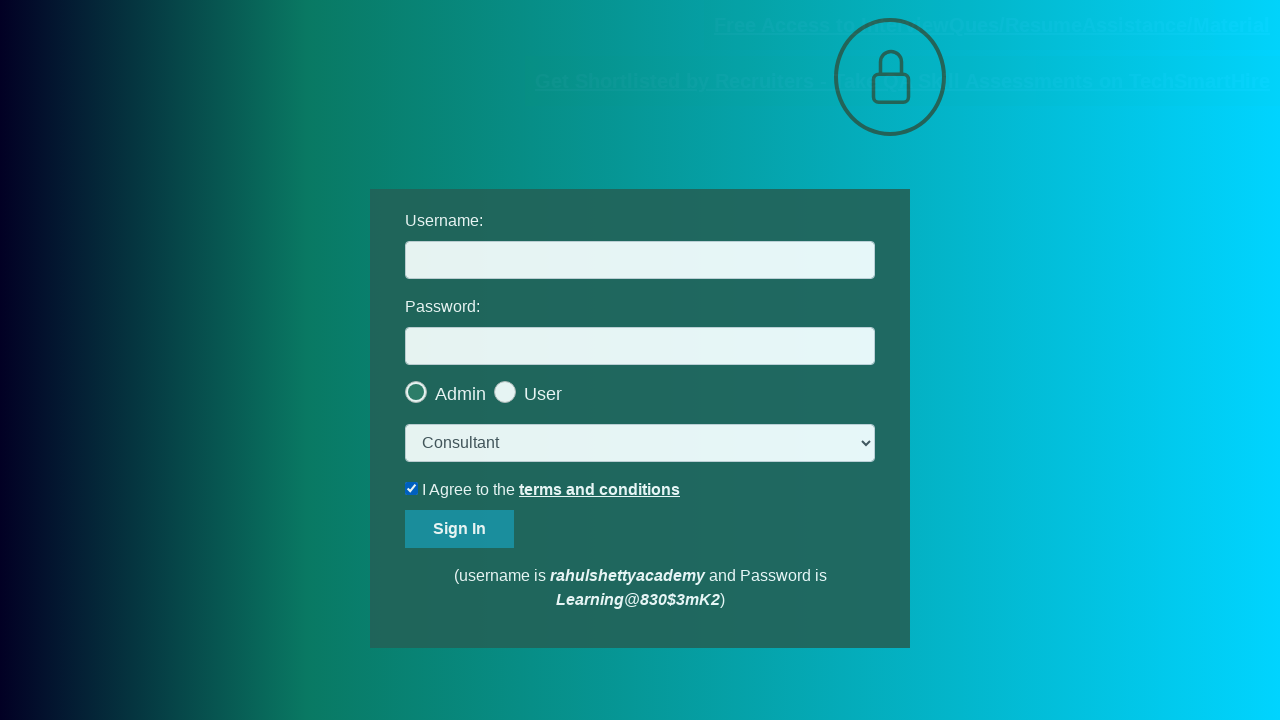

Unchecked the terms checkbox at (412, 488) on #terms
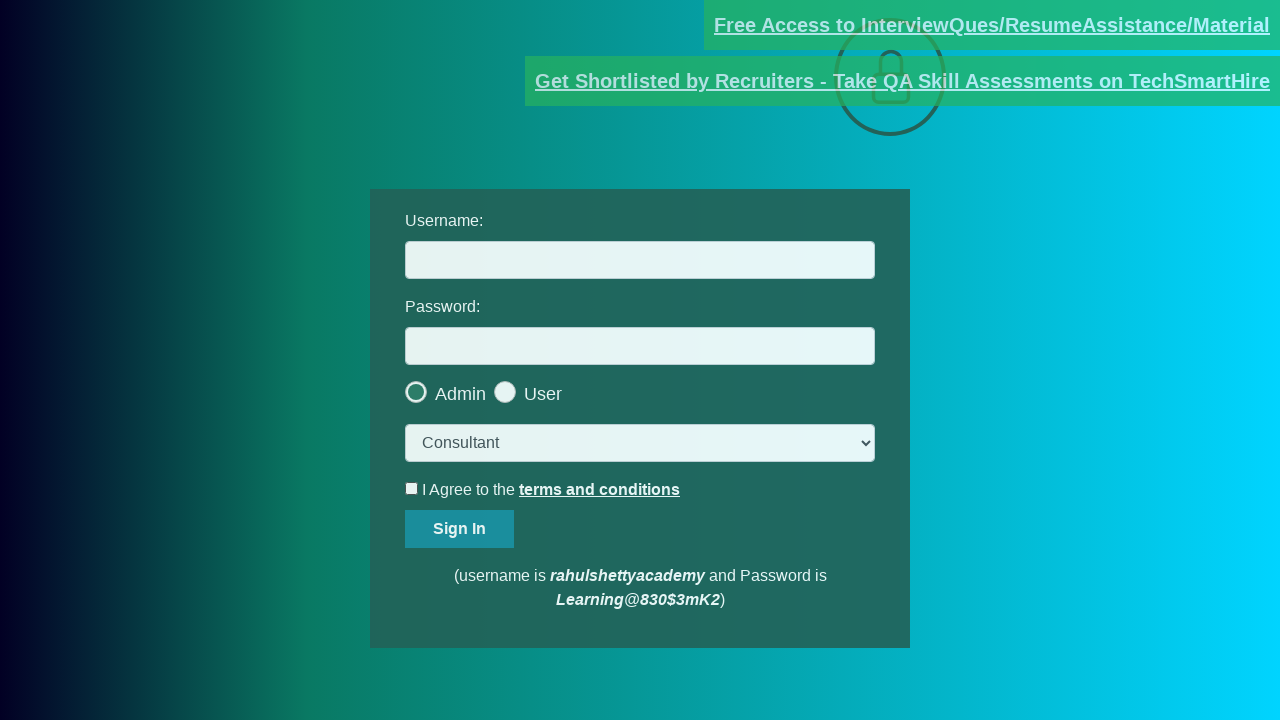

Verified checkbox is unchecked
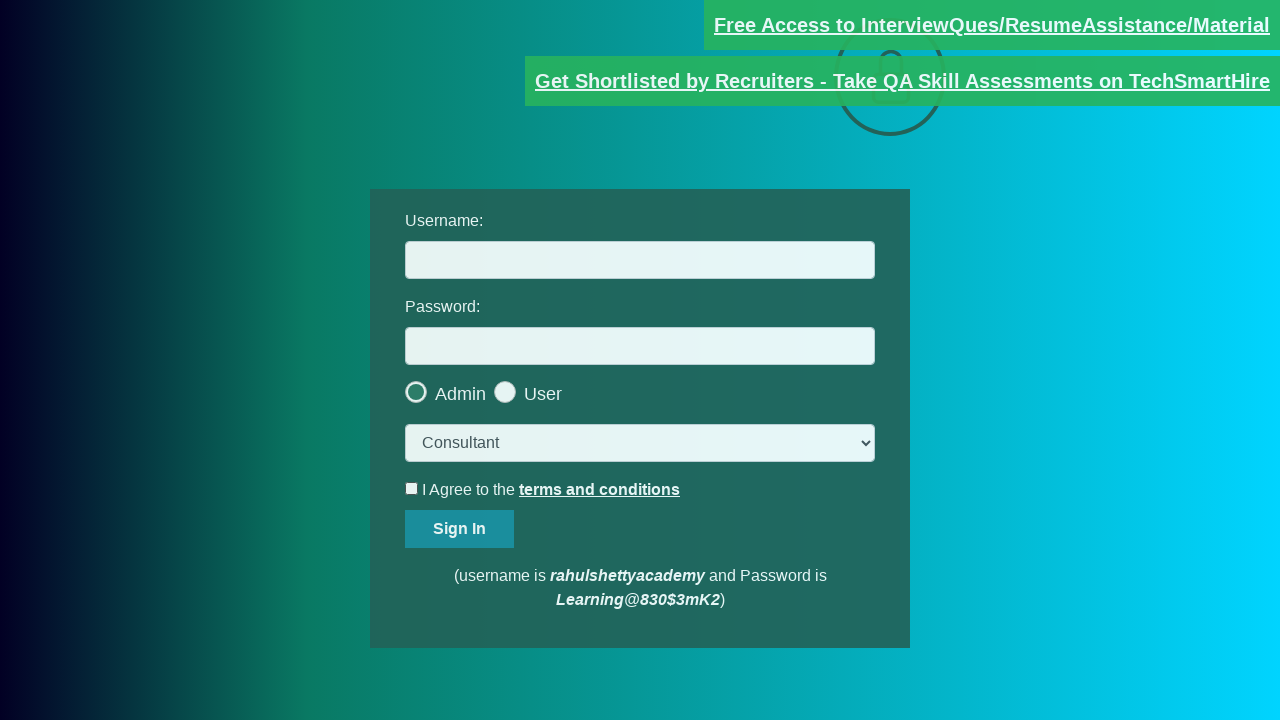

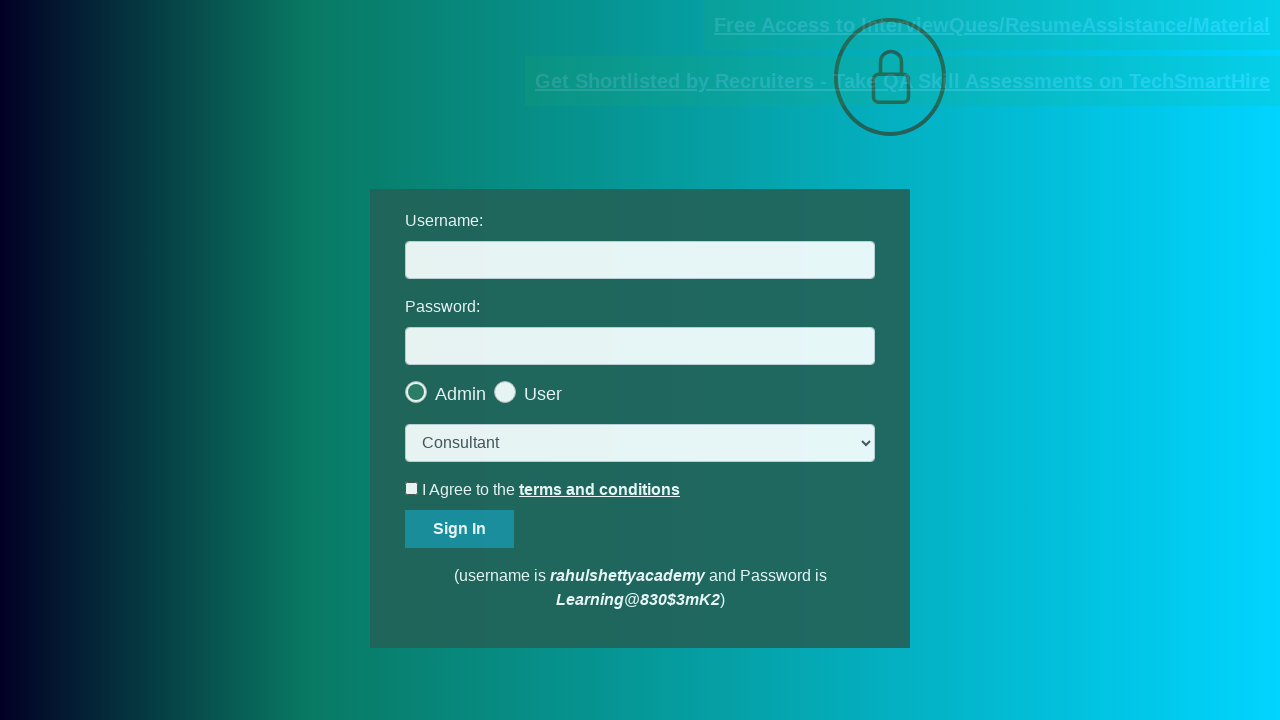